Navigates to the main page and clicks the register button to reach the registration page

Starting URL: https://work.weixin.qq.com/

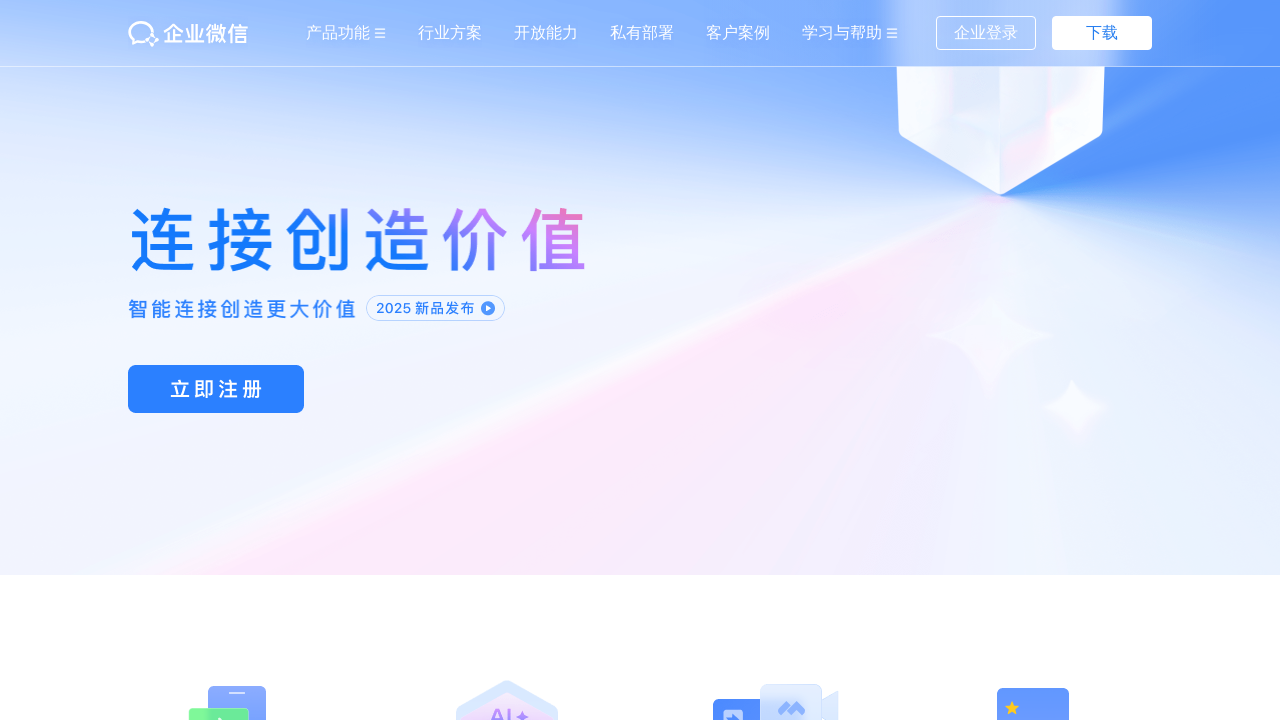

Navigated to WeChat Work main page
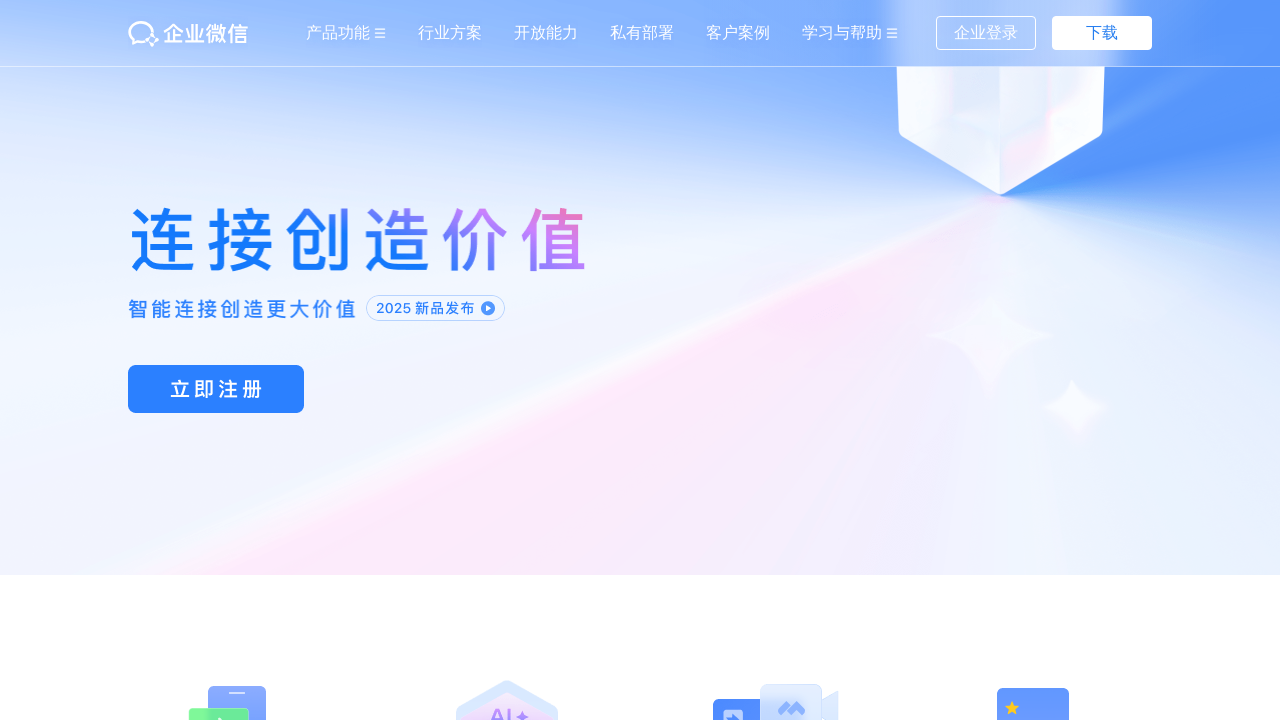

Clicked register button to navigate to registration page at (216, 389) on .index_head_info_pCDownloadBtn
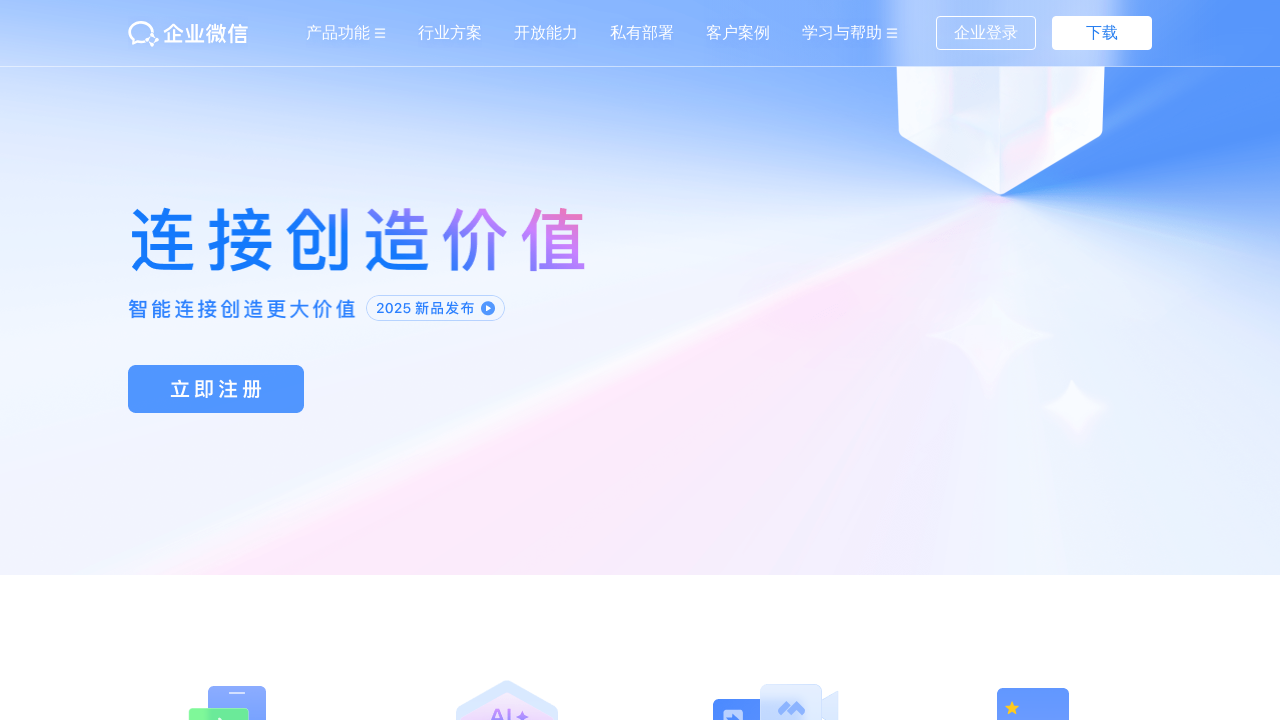

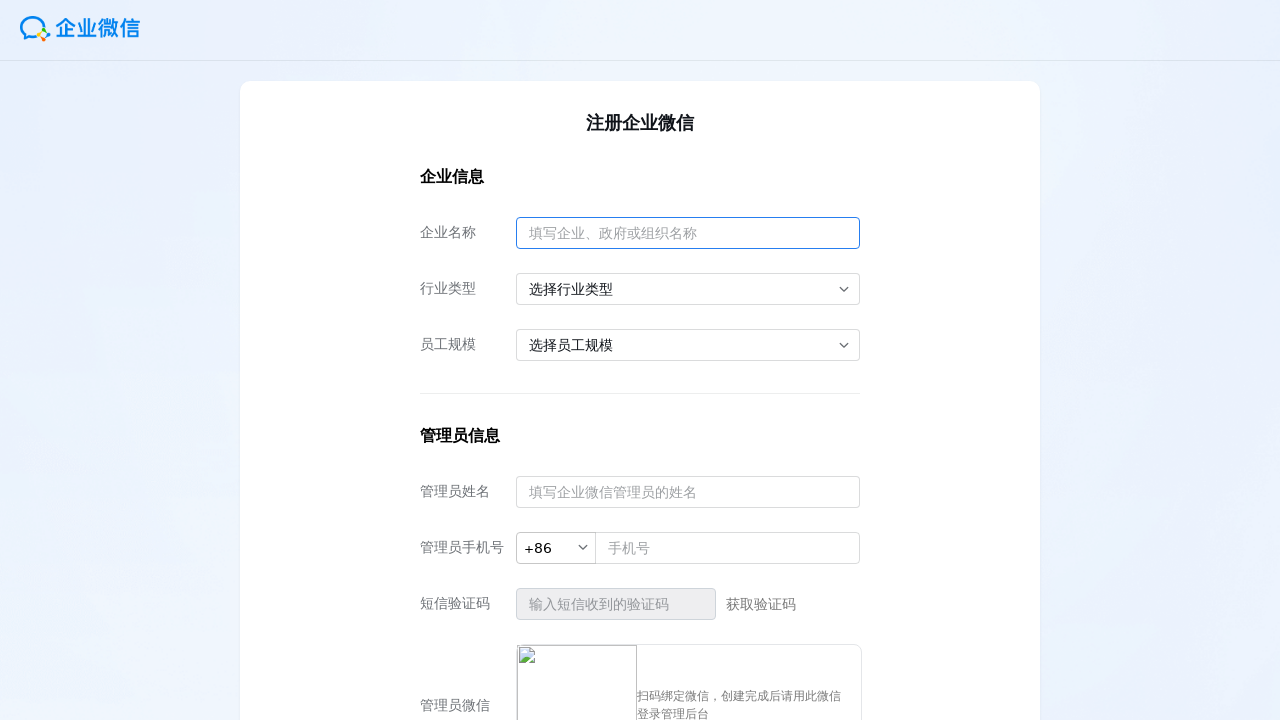